Navigates to a product category and verifies the Add to Cart button is displayed on a product page

Starting URL: https://www.demoblaze.com

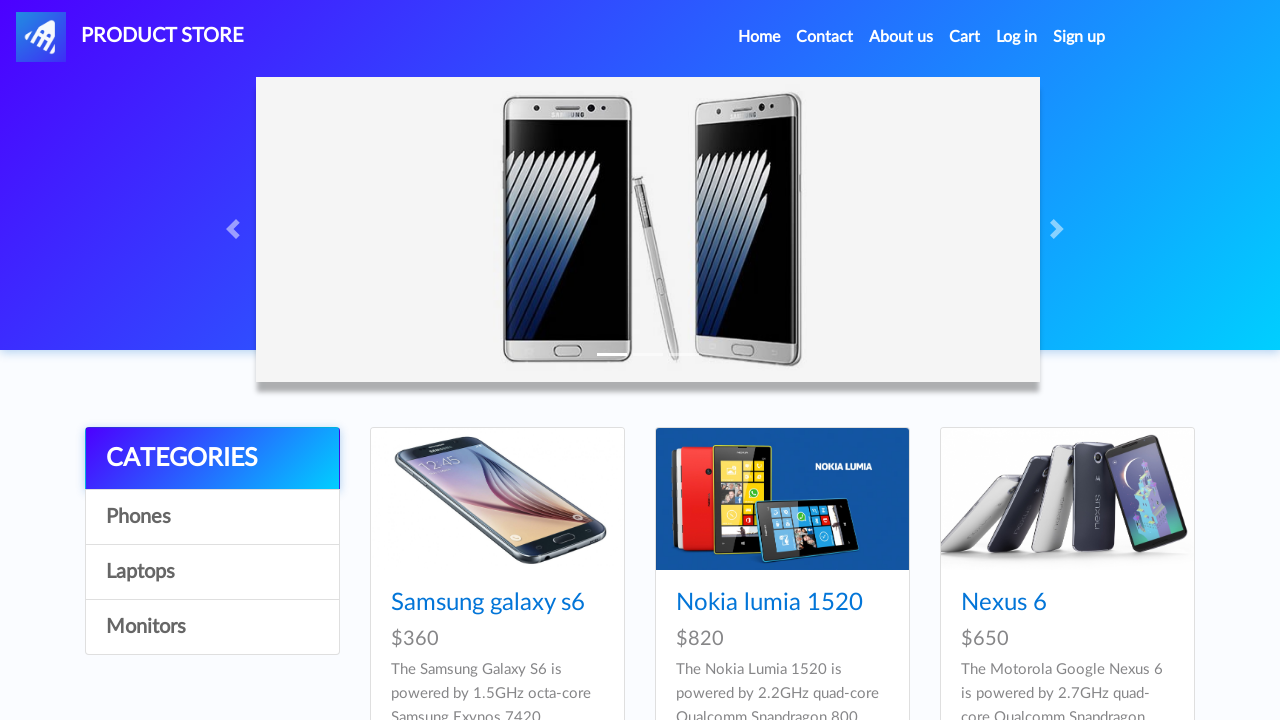

Clicked on Laptops category at (212, 627) on div.list-group a:nth-child(4)
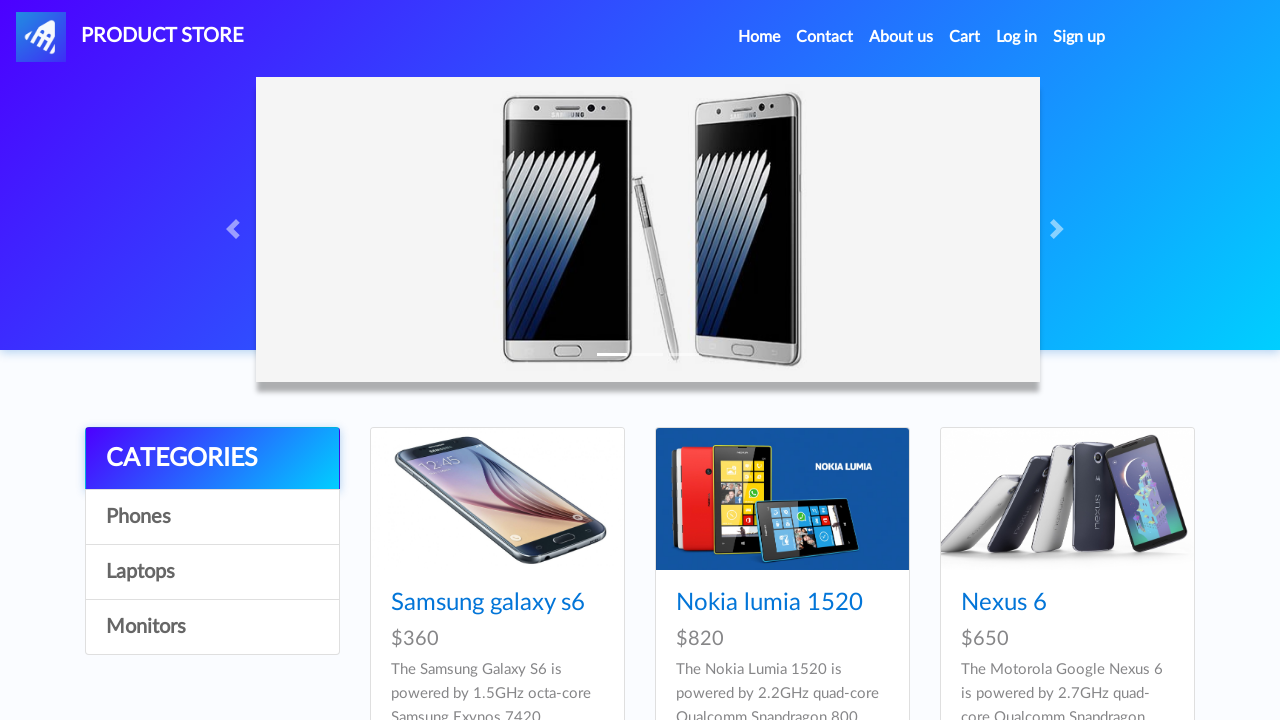

Sony Vaio i7 product link loaded
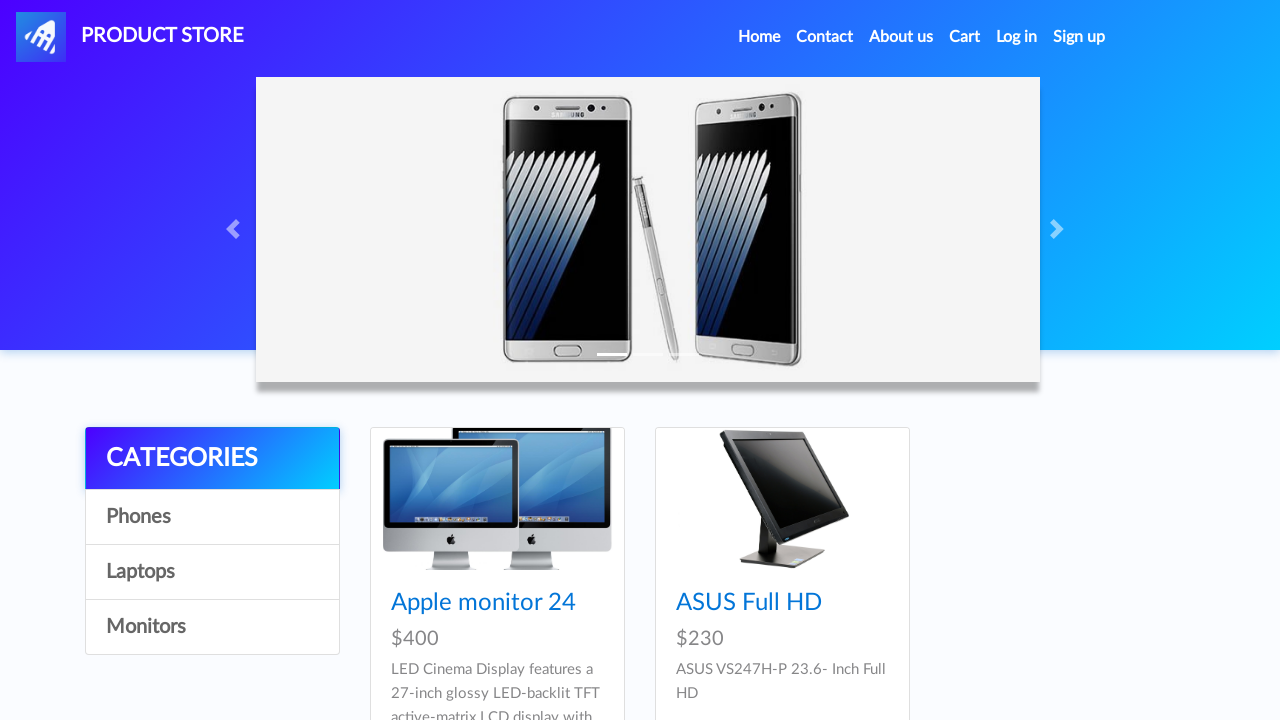

Clicked on Sony Vaio i7 product at (484, 603) on div.card-block h4 a[href='prod.html?idp_=10']
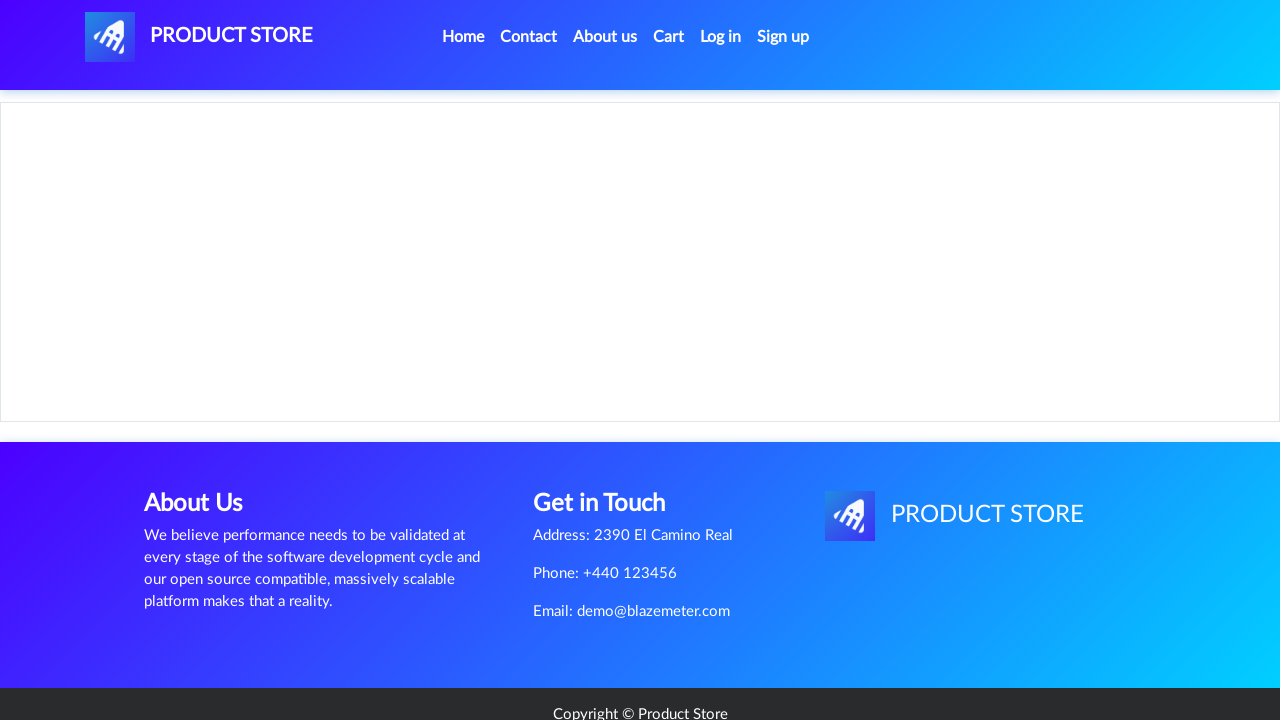

Add to Cart button is displayed on product page
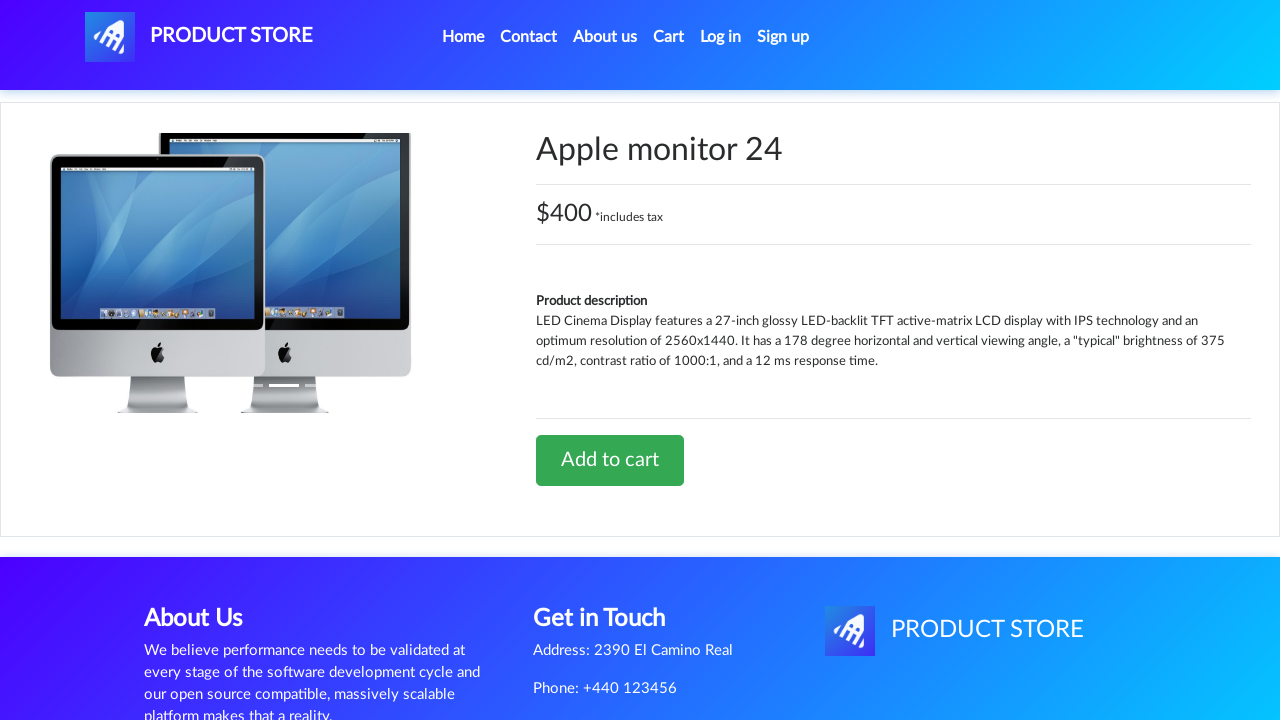

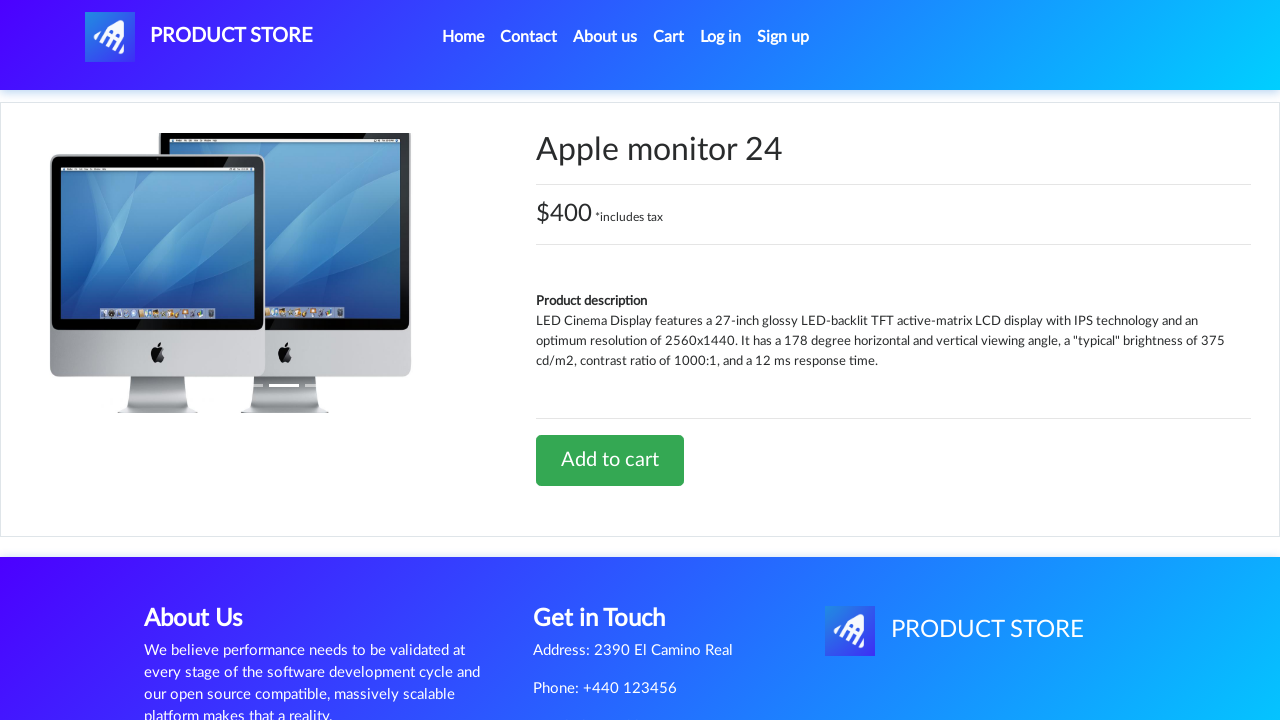